Tests the Playwright documentation homepage by verifying the page title, checking the "Get Started" link attributes, clicking it, and verifying the Installation heading appears on the resulting page.

Starting URL: https://playwright.dev

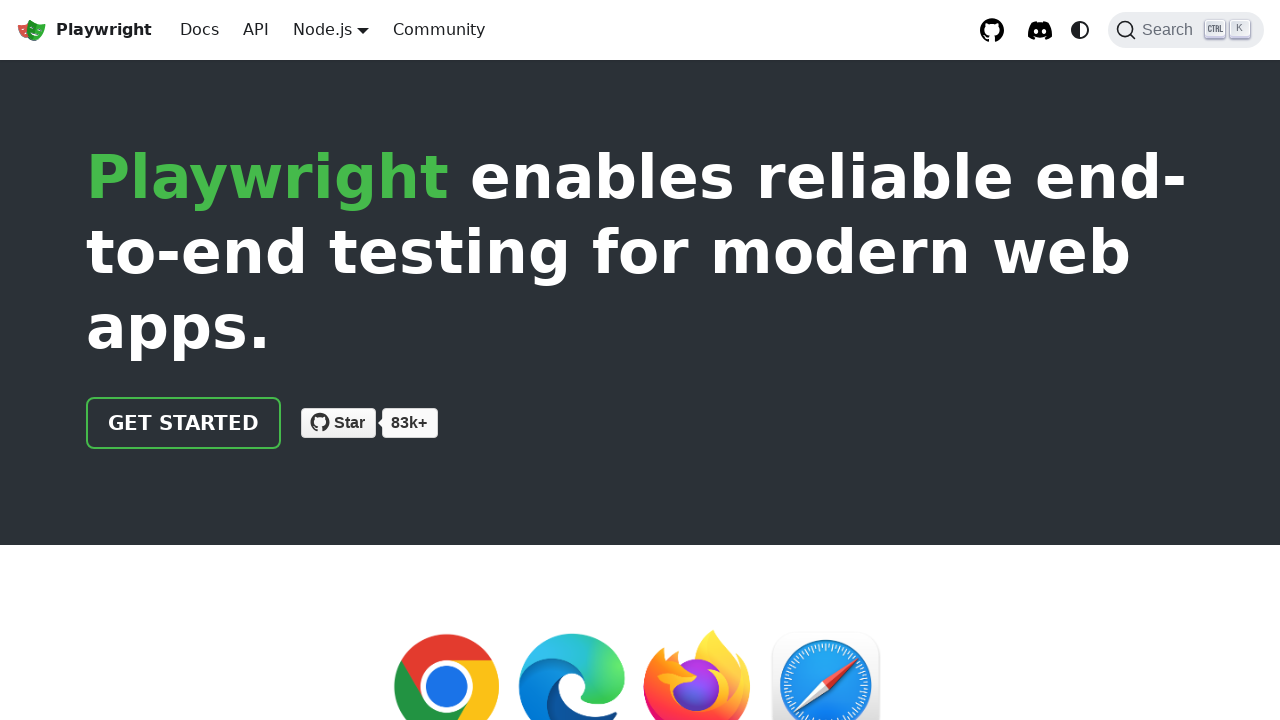

Verified page title contains 'Playwright'
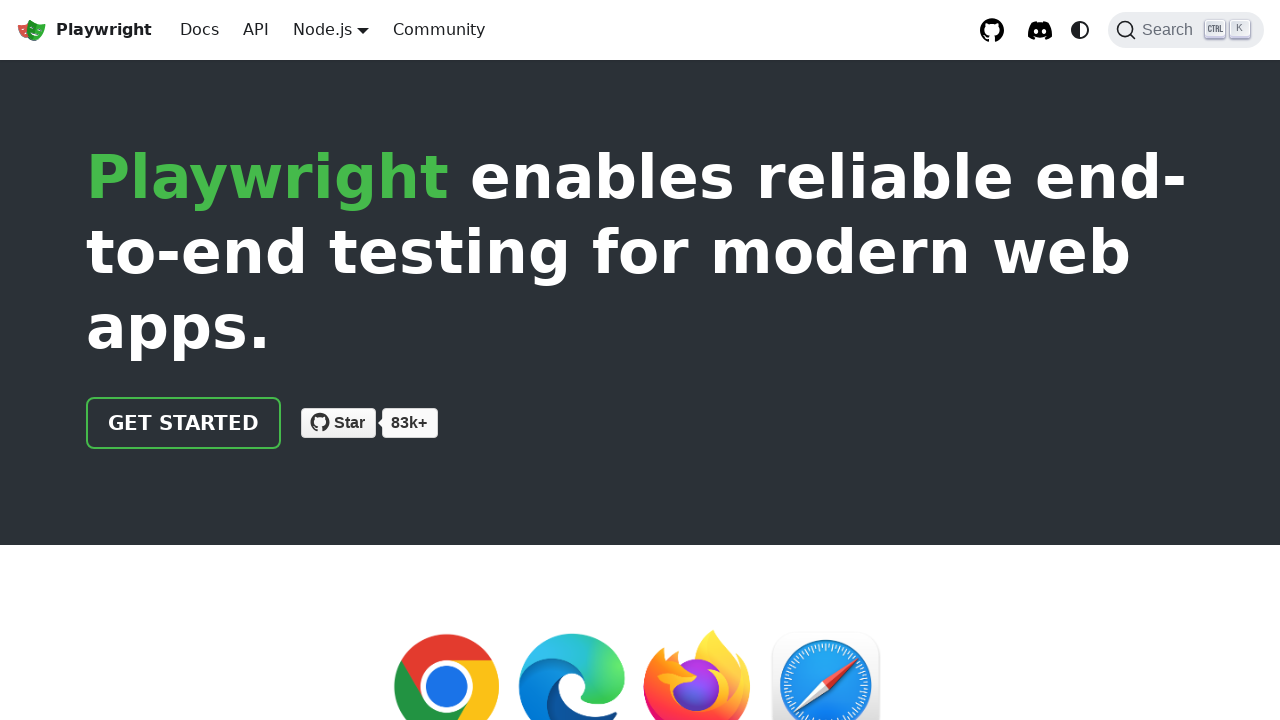

Located the 'Get Started' link
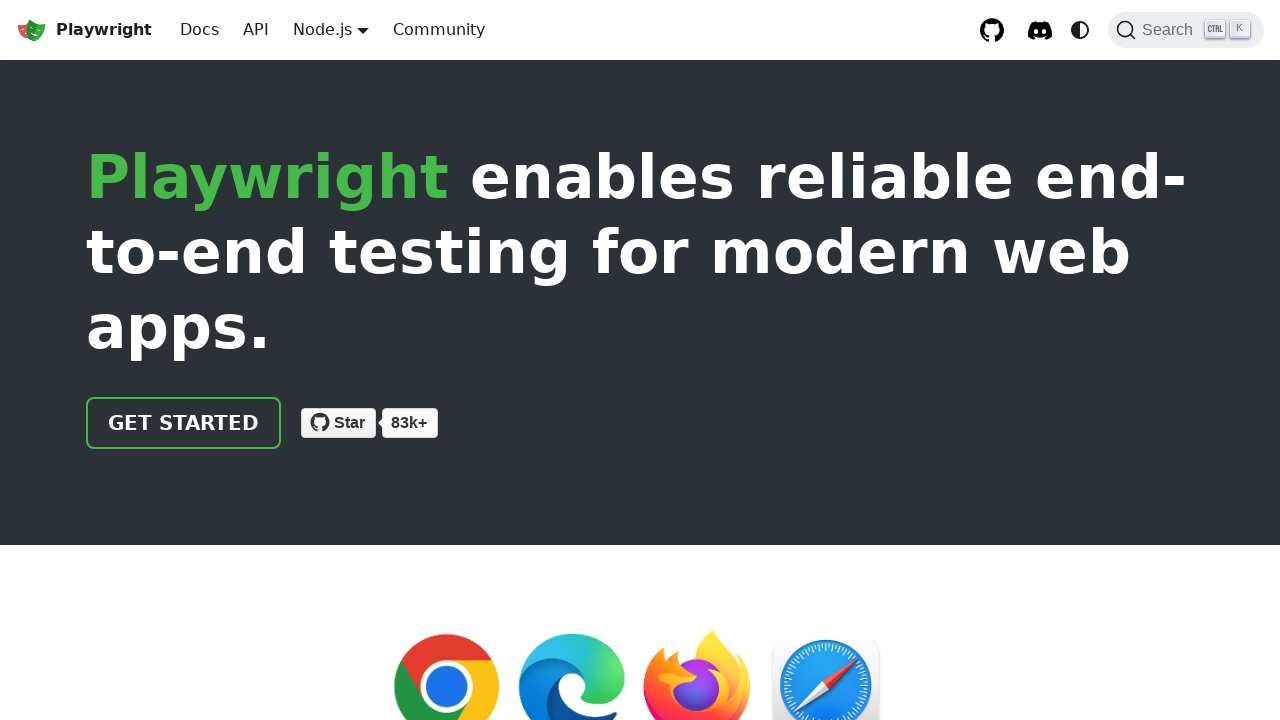

Verified 'Get Started' link has correct href='/docs/intro'
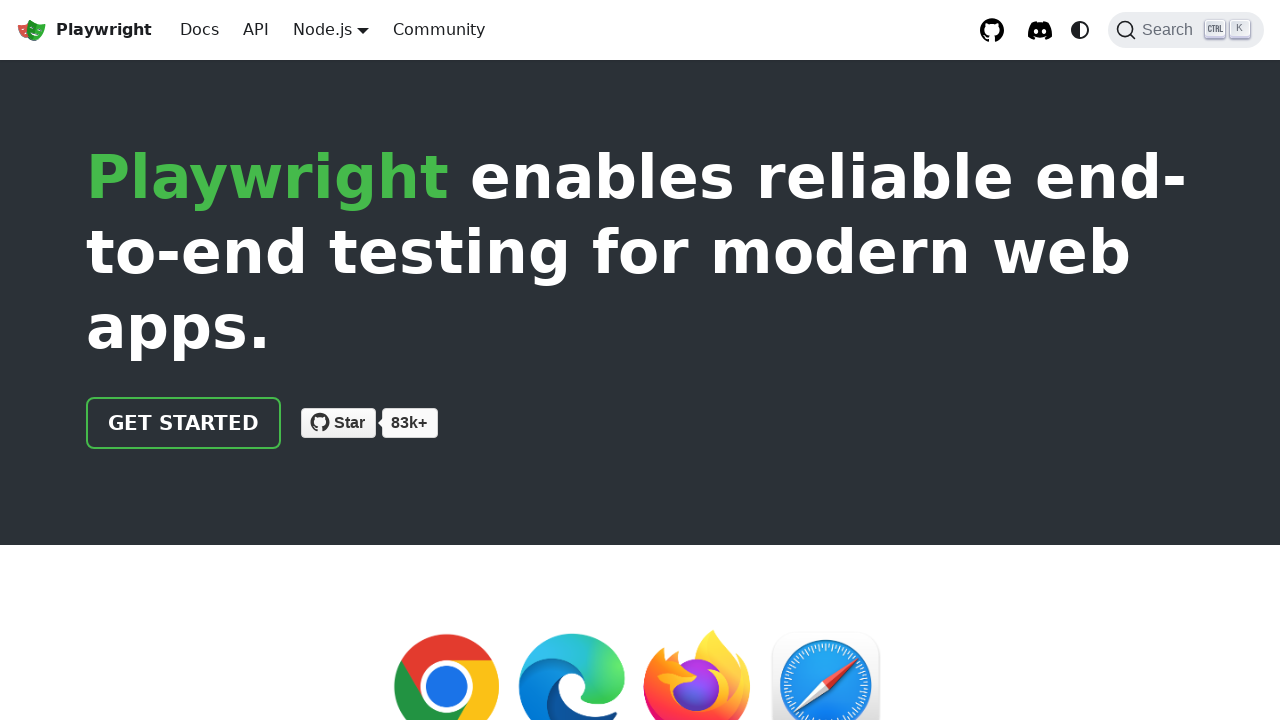

Clicked the 'Get Started' link at (184, 423) on internal:role=link[name="Get Started"i]
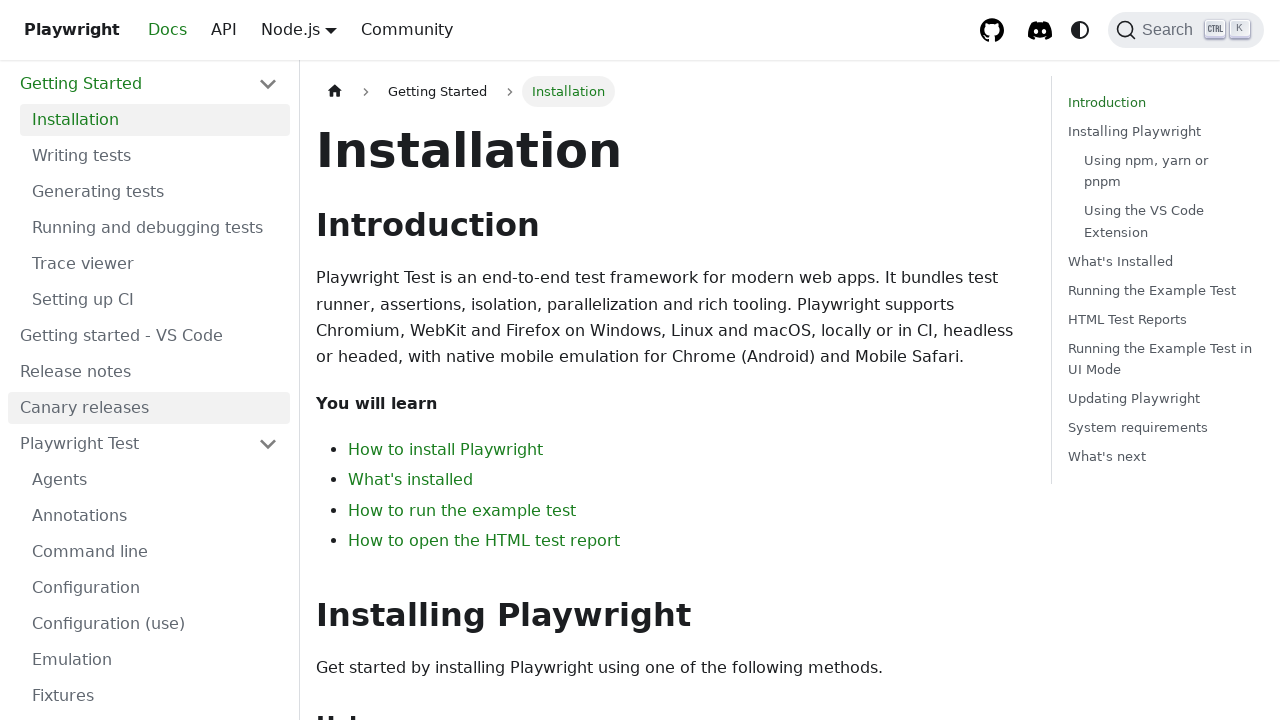

Verified 'Installation' heading is visible on the resulting page
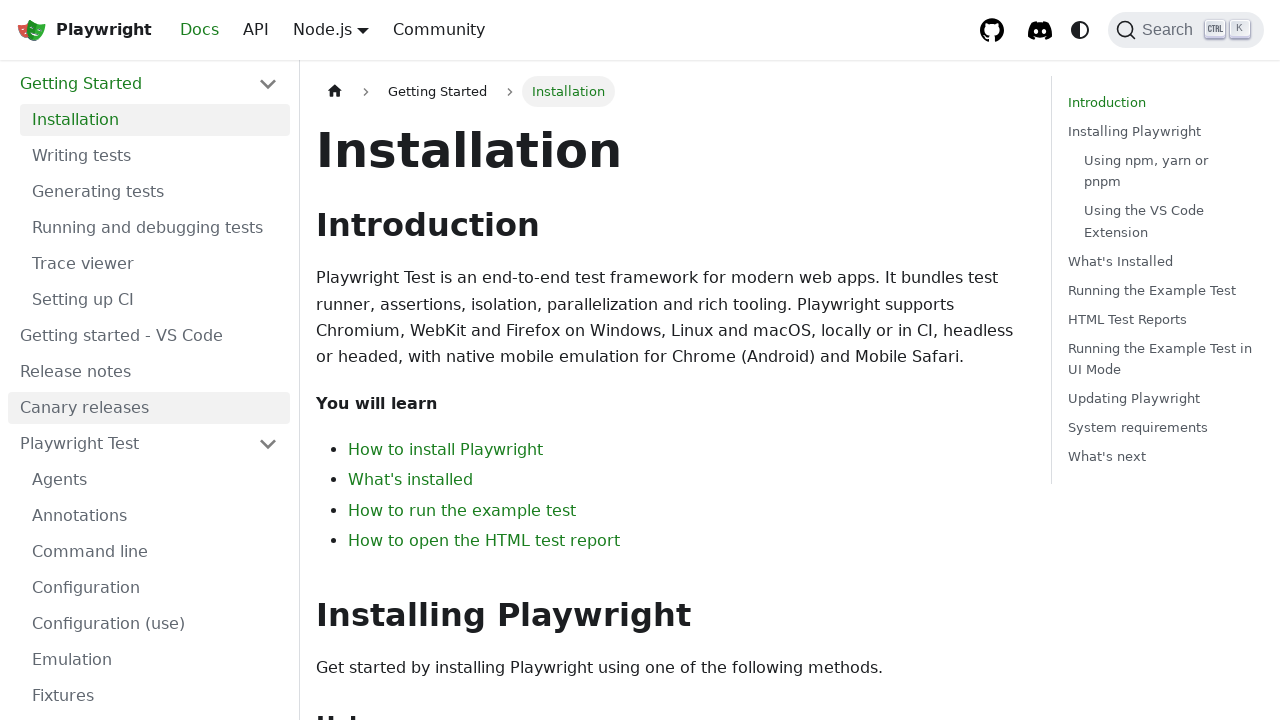

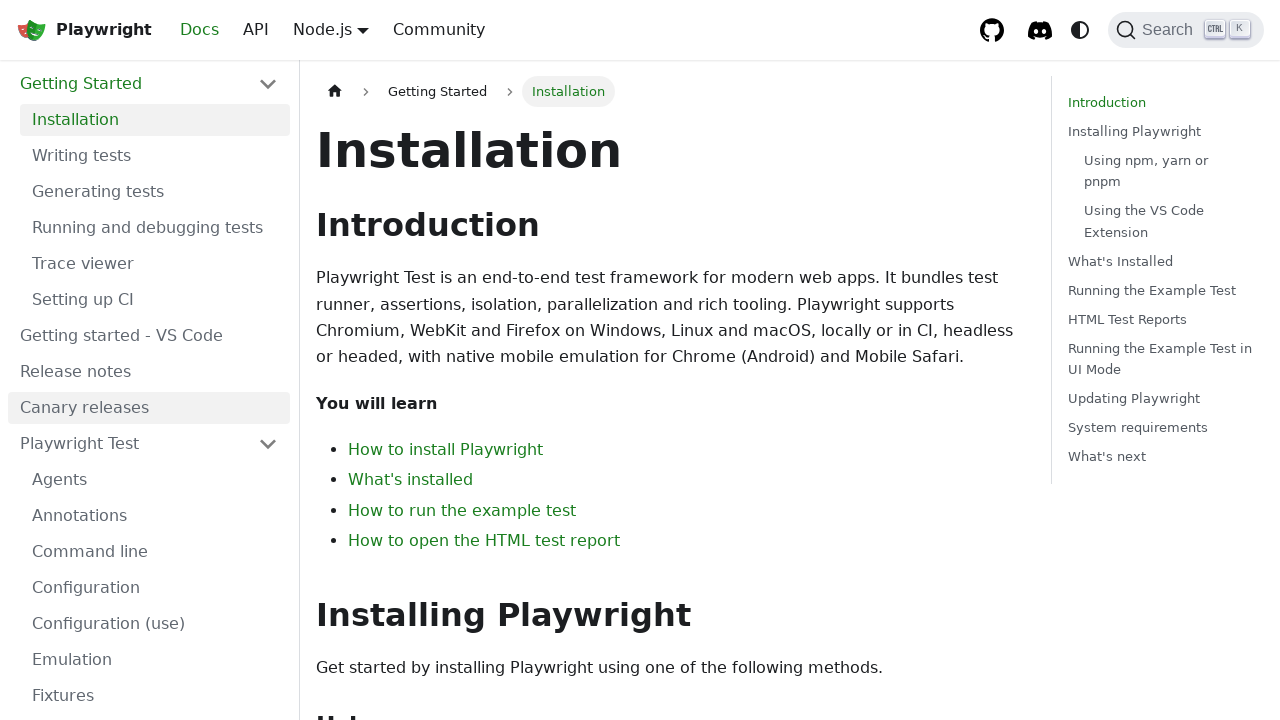